Tests copy and paste keyboard shortcuts by typing text in an input field, selecting all, copying, and pasting into a textarea

Starting URL: https://bonigarcia.dev/selenium-webdriver-java/web-form.html

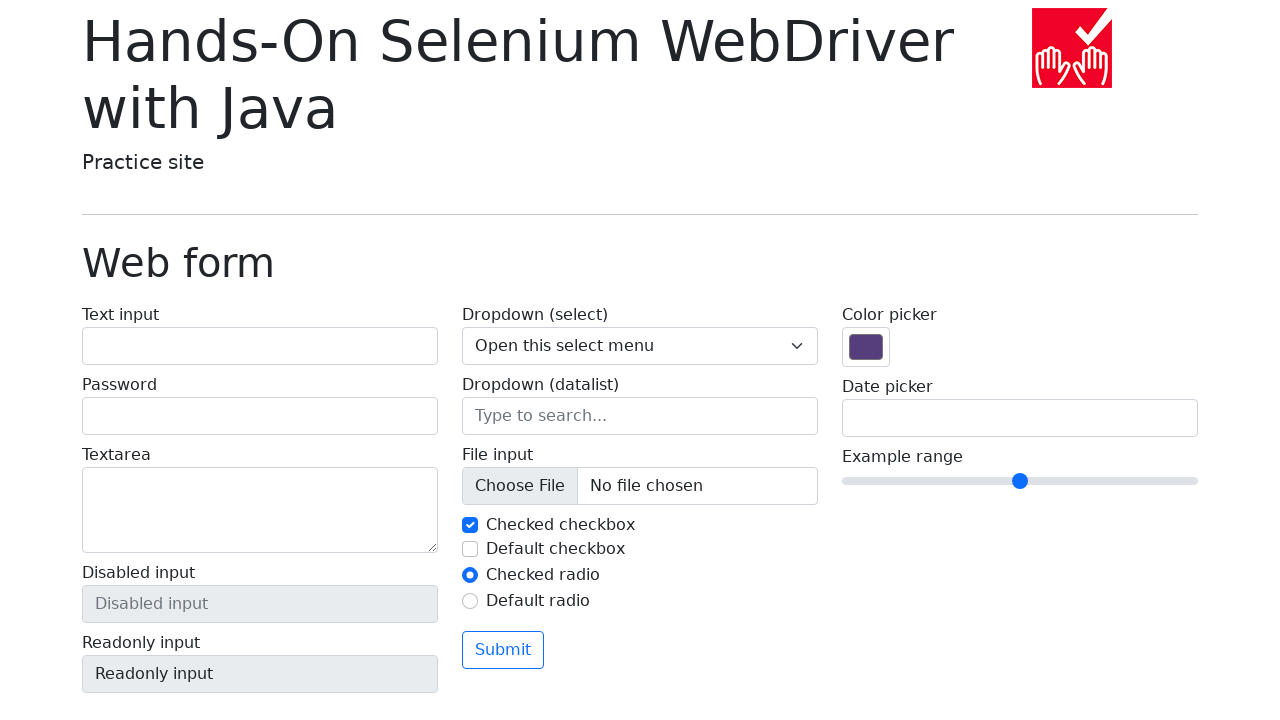

Filled input field with 'hello world' on input[name='my-text']
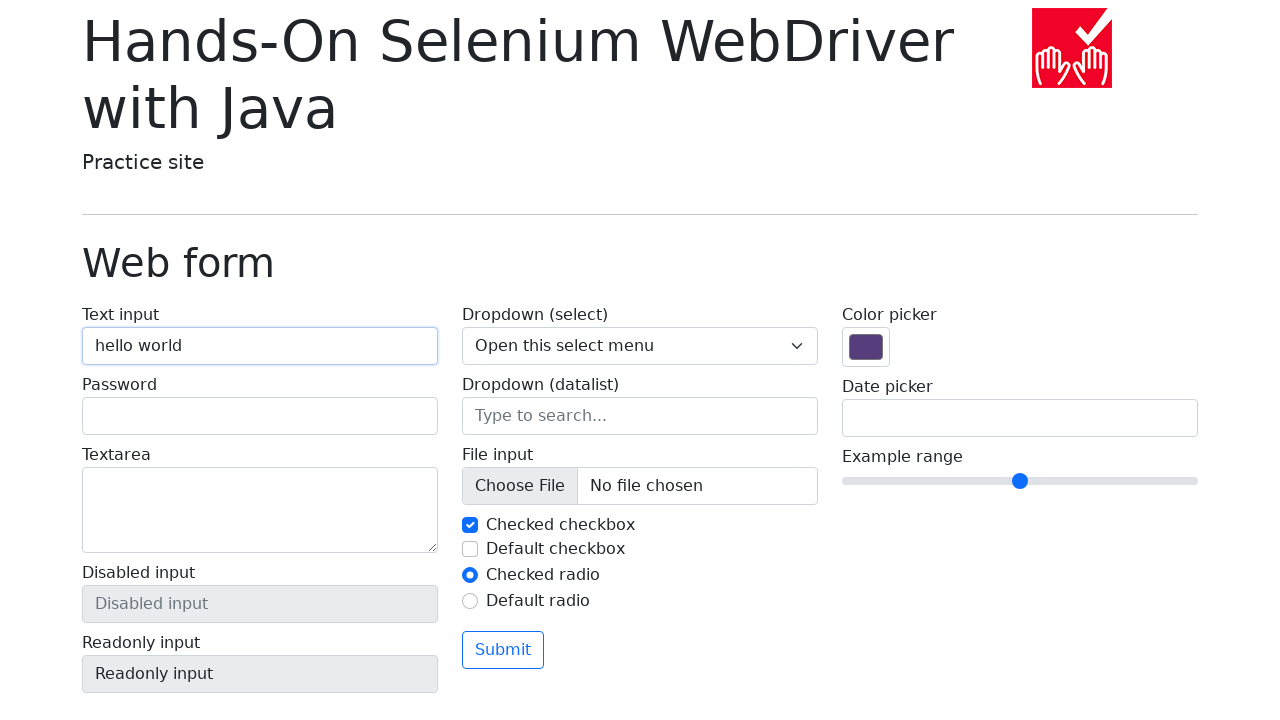

Clicked on input field to focus at (260, 346) on input[name='my-text']
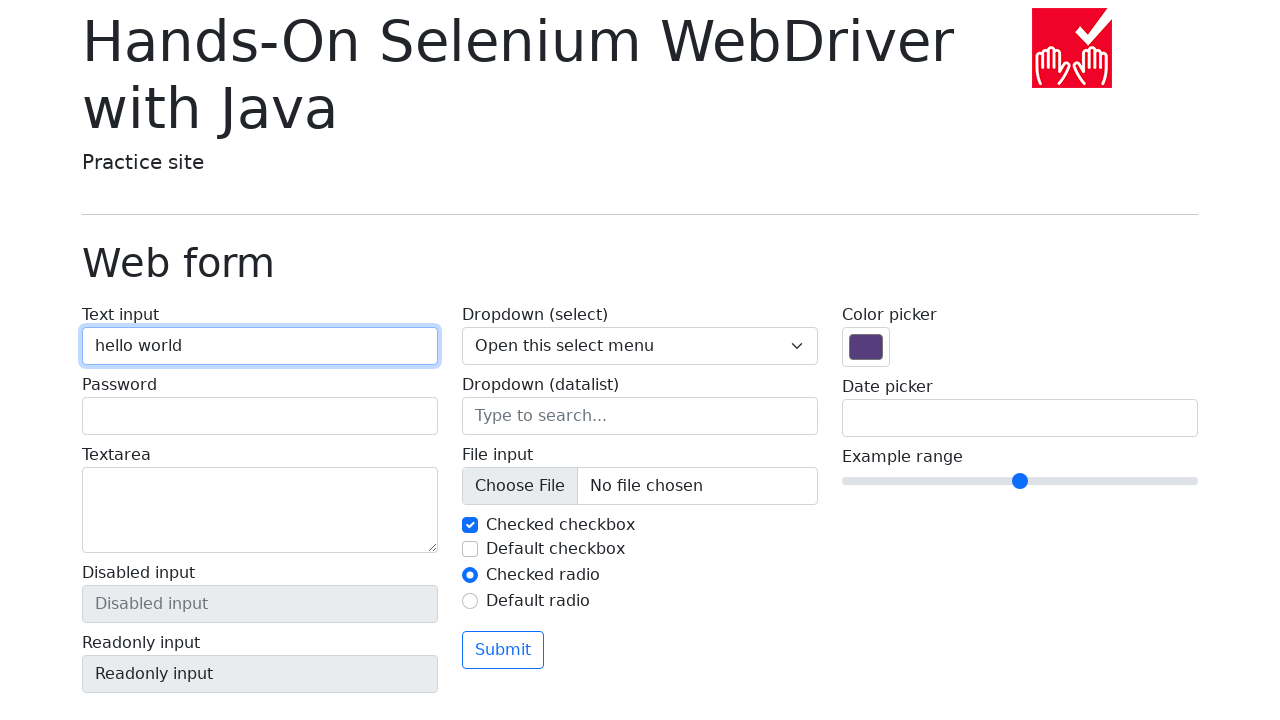

Pressed Ctrl+A to select all text in input field
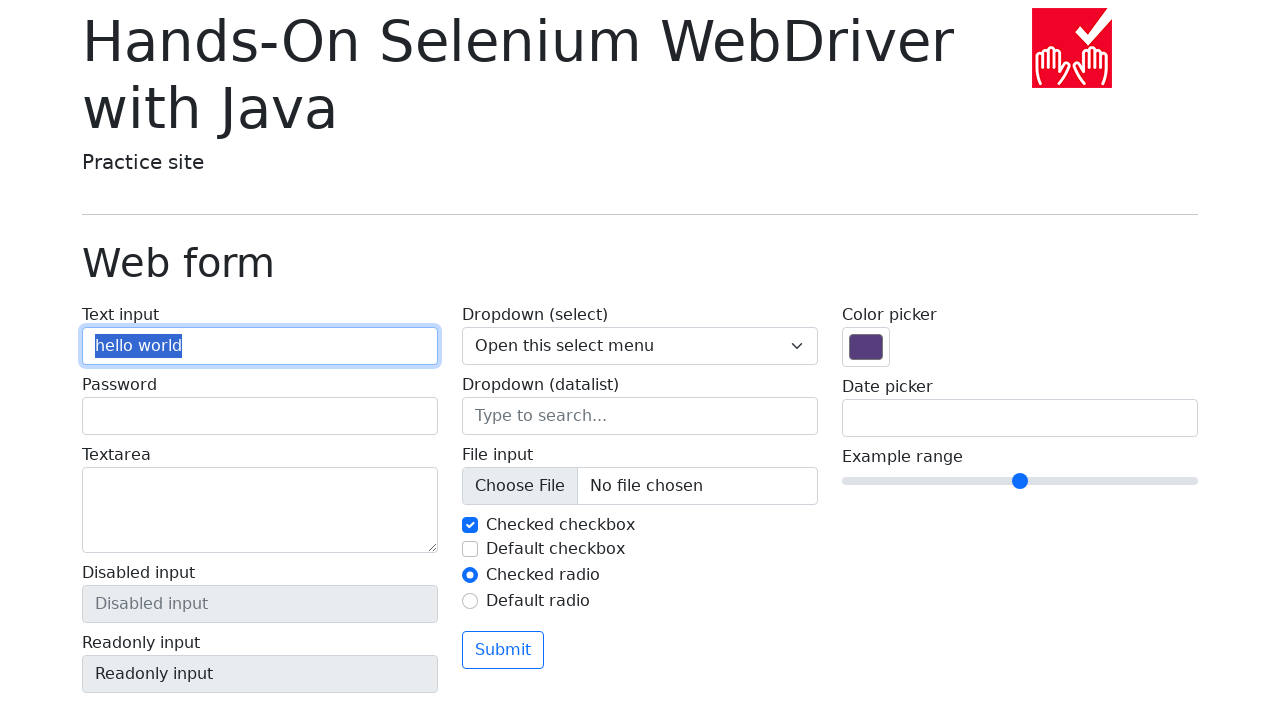

Pressed Ctrl+C to copy selected text
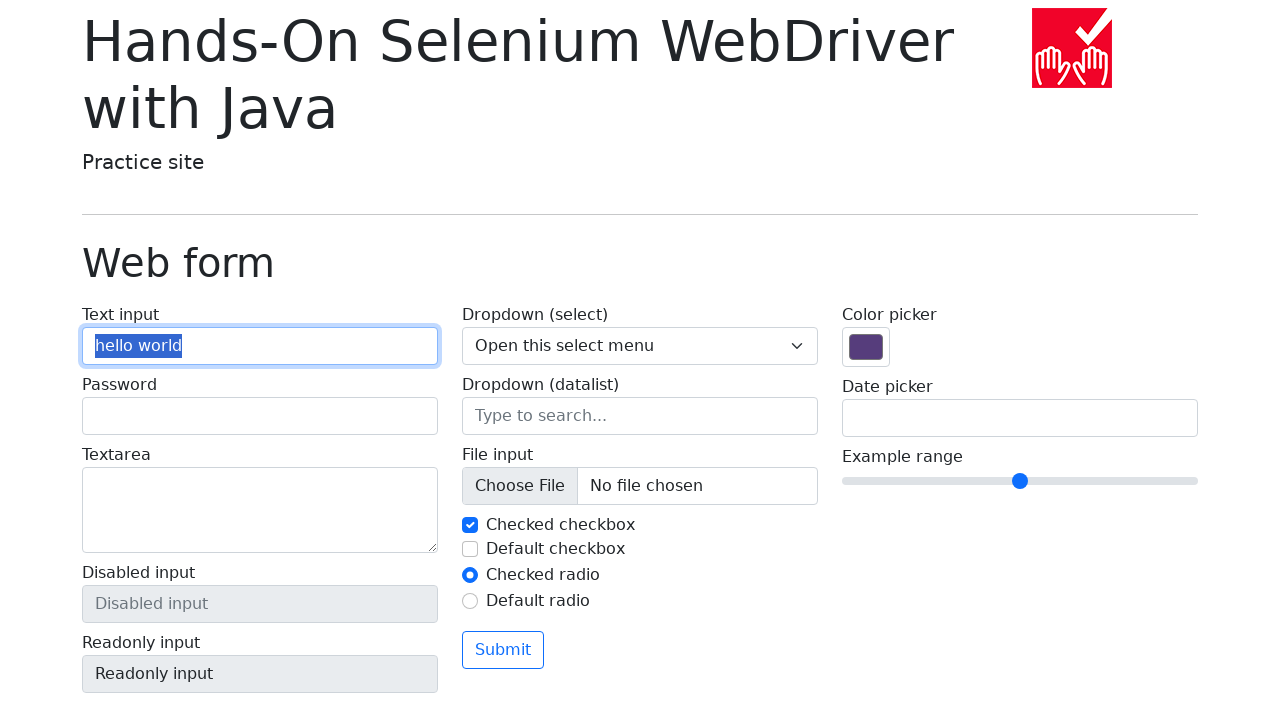

Clicked on textarea to focus at (260, 510) on textarea[name='my-textarea']
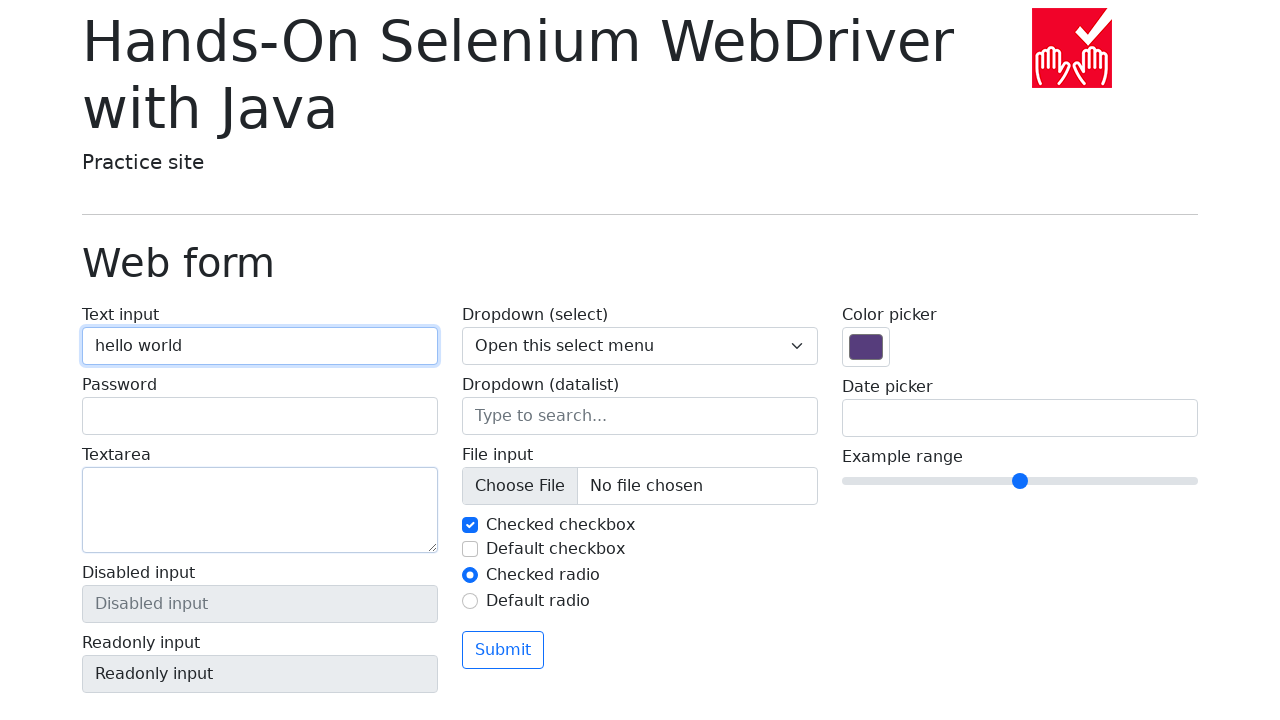

Pressed Ctrl+V to paste text into textarea
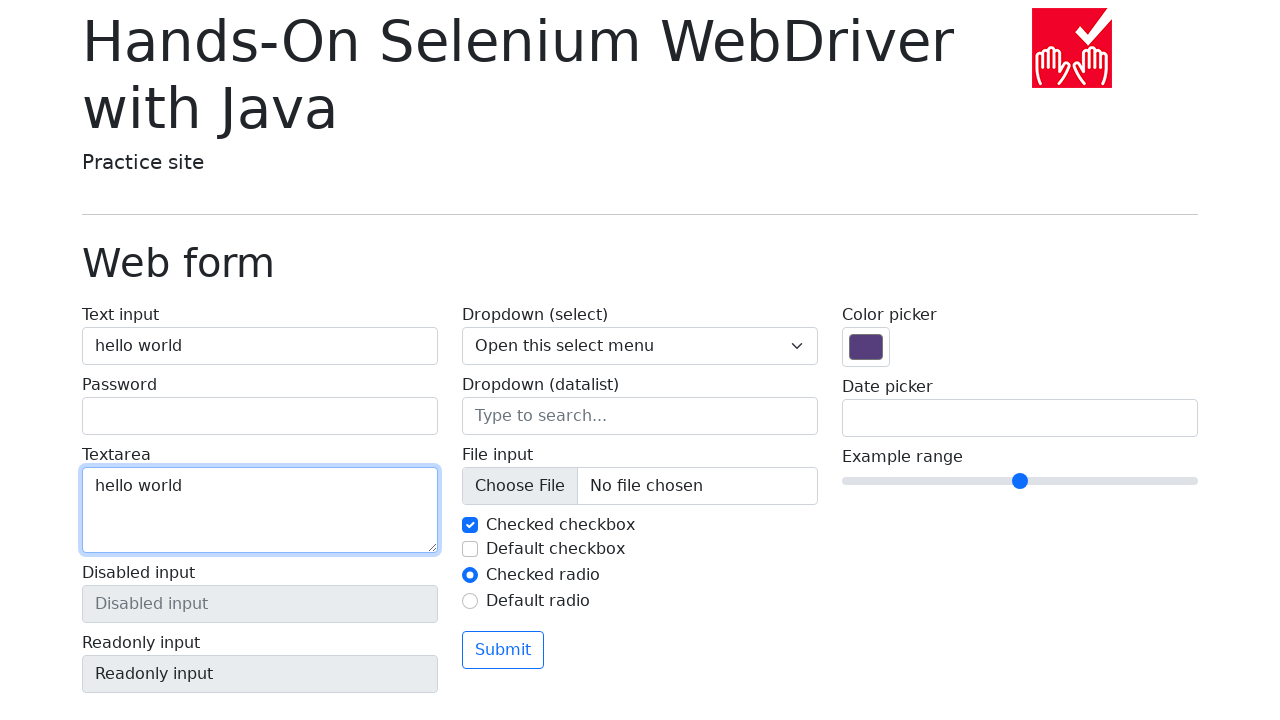

Retrieved input field value
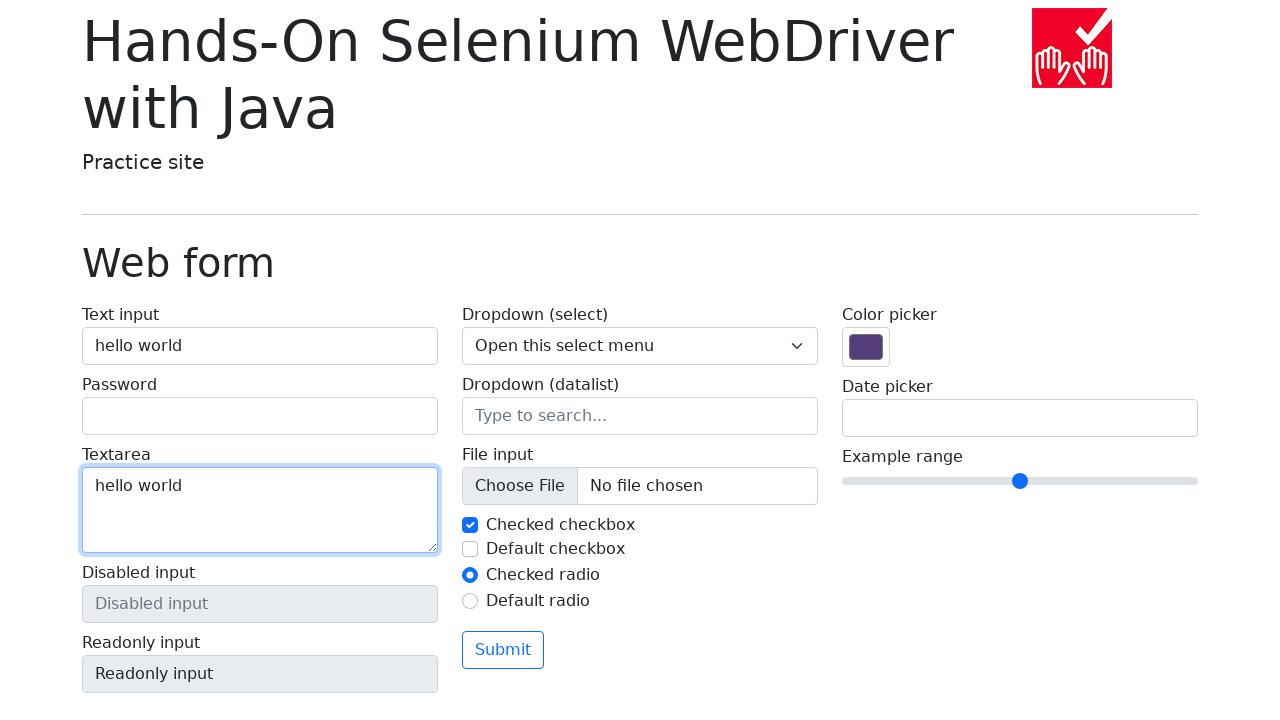

Retrieved textarea value
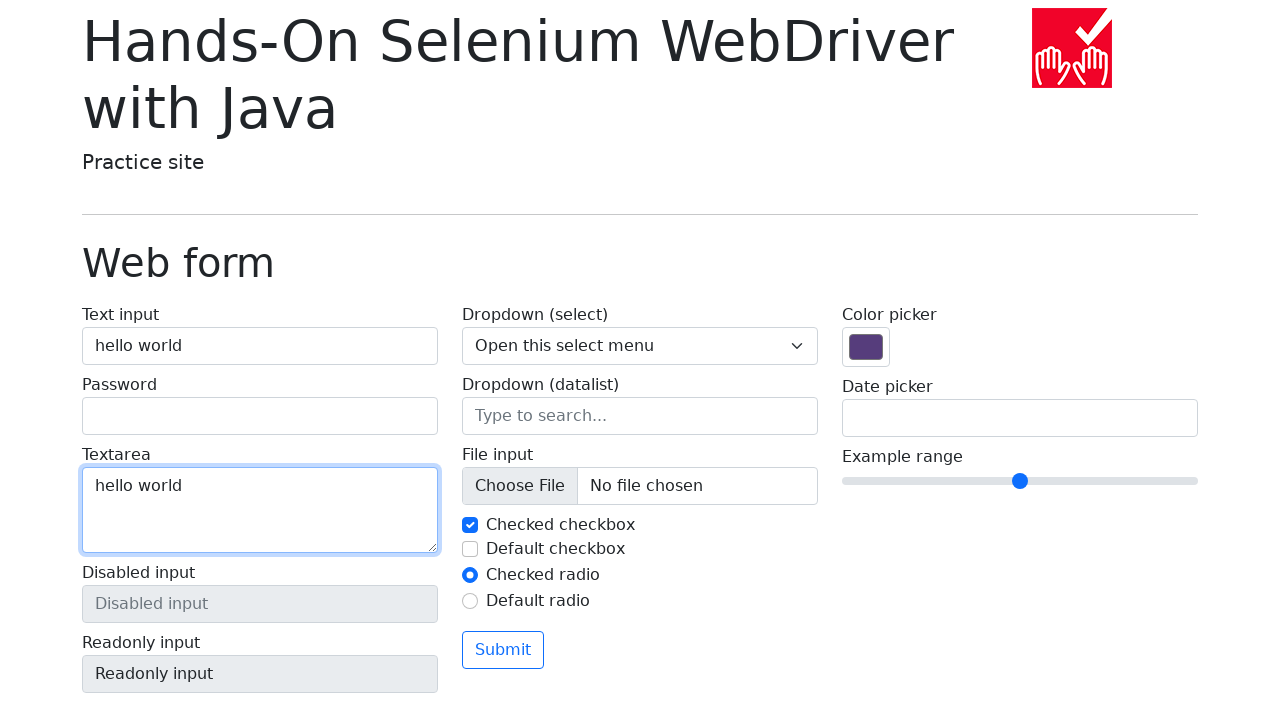

Verified that input field and textarea values match
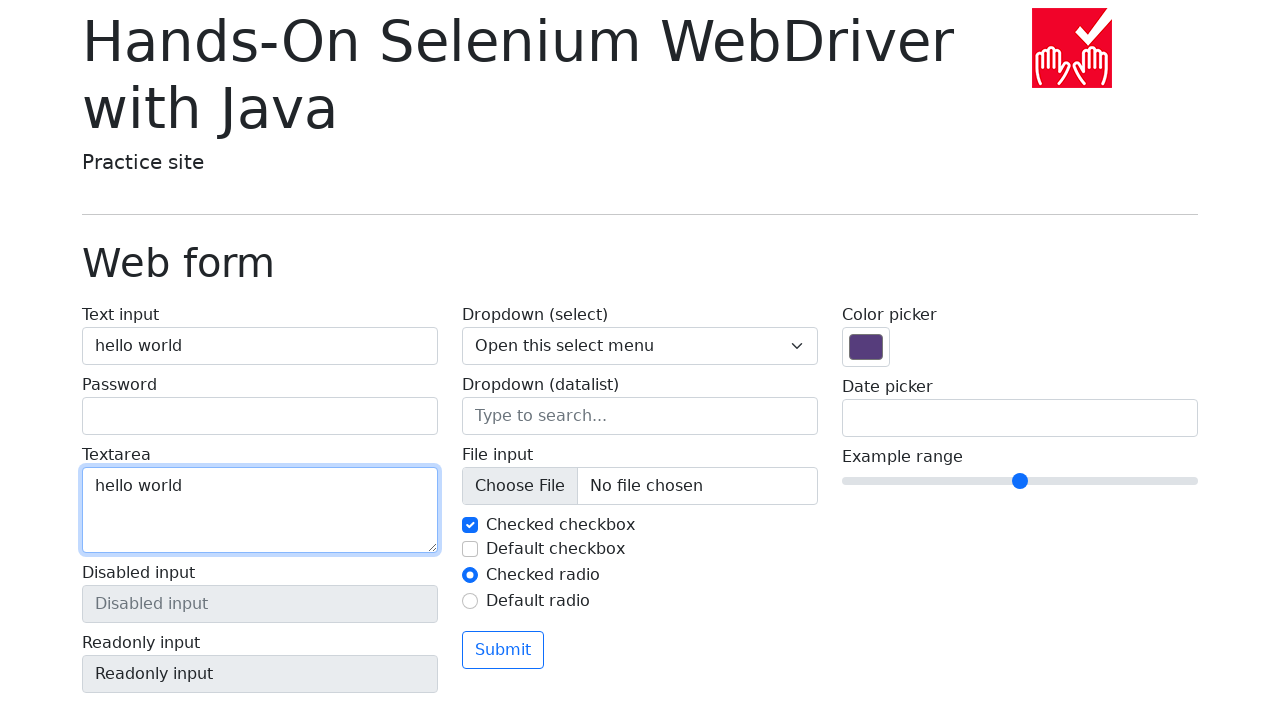

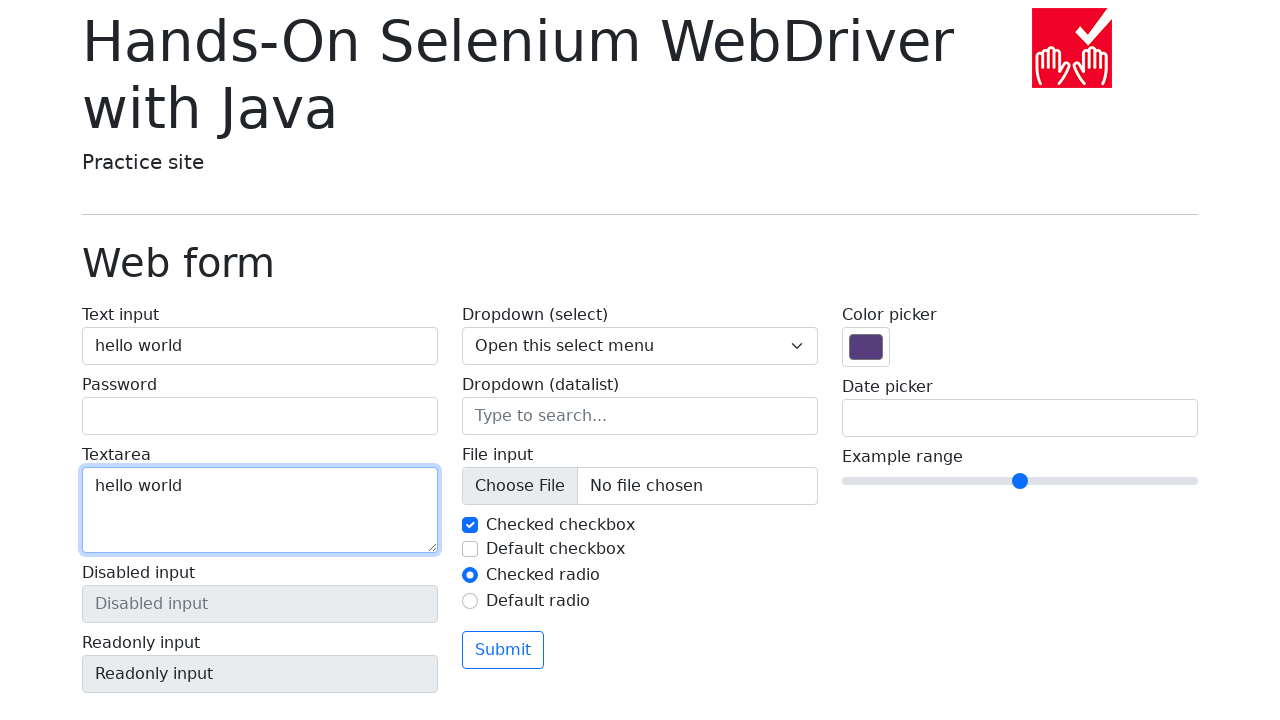